Tests dismissing a JavaScript confirm dialog that appears after clicking a button

Starting URL: https://demoqa.com/alerts

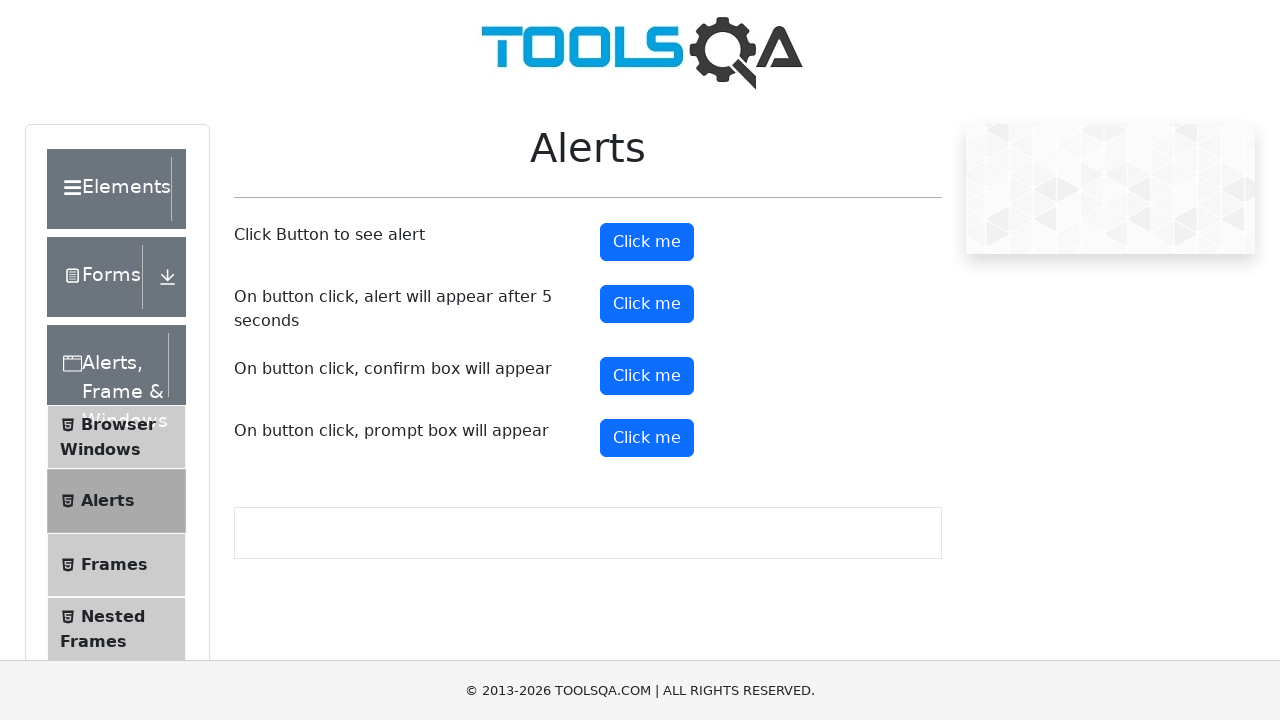

Set up dialog handler to dismiss confirm dialogs
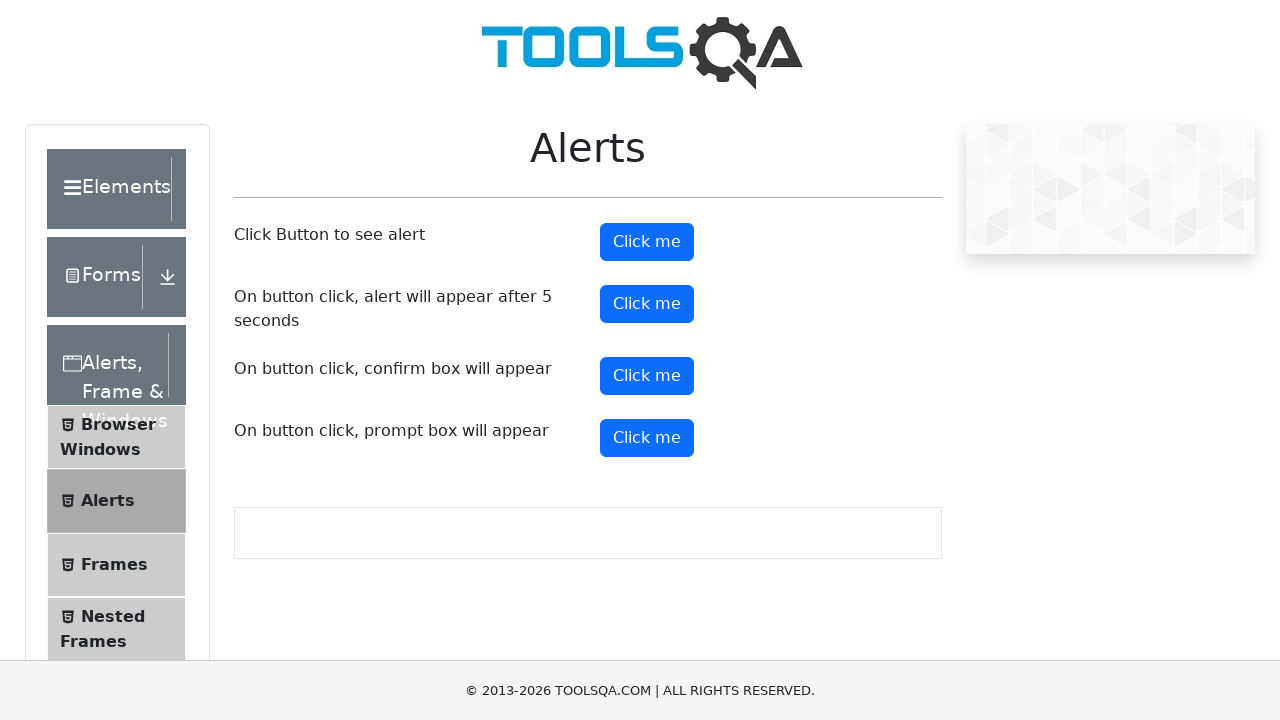

Clicked confirm button to trigger JavaScript confirm dialog at (647, 376) on #confirmButton
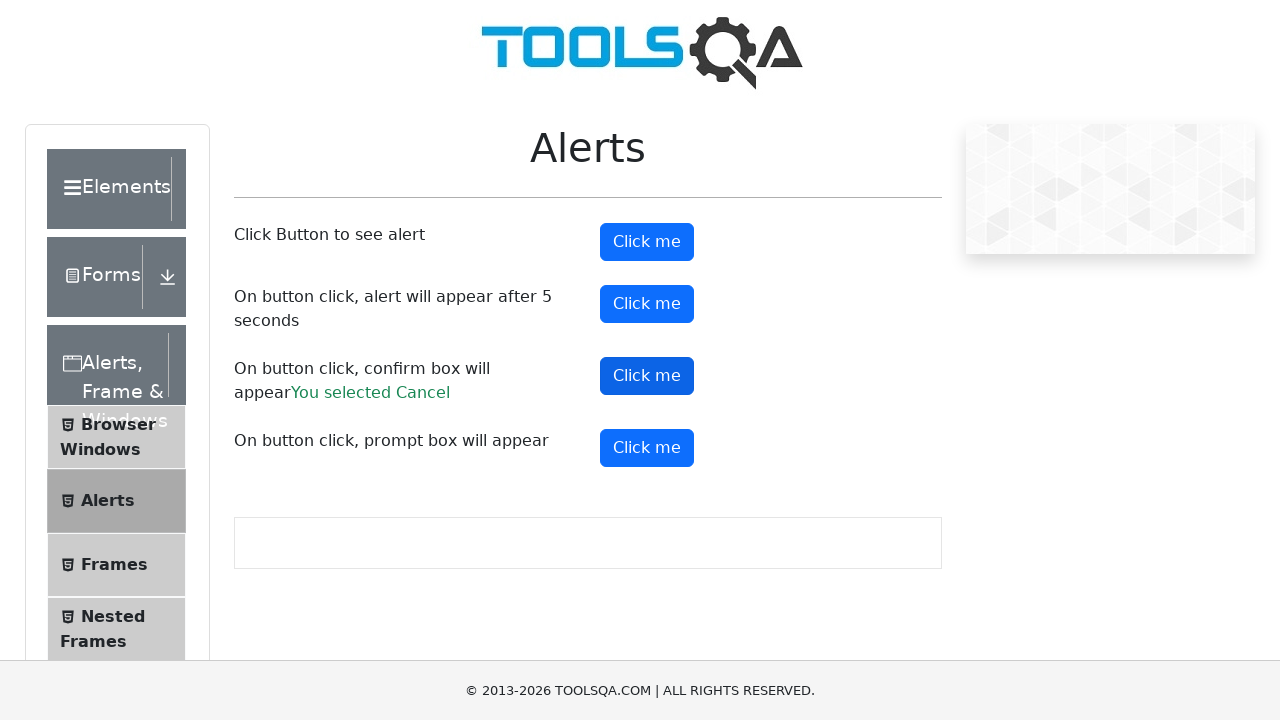

Waited for confirm dialog to be dismissed
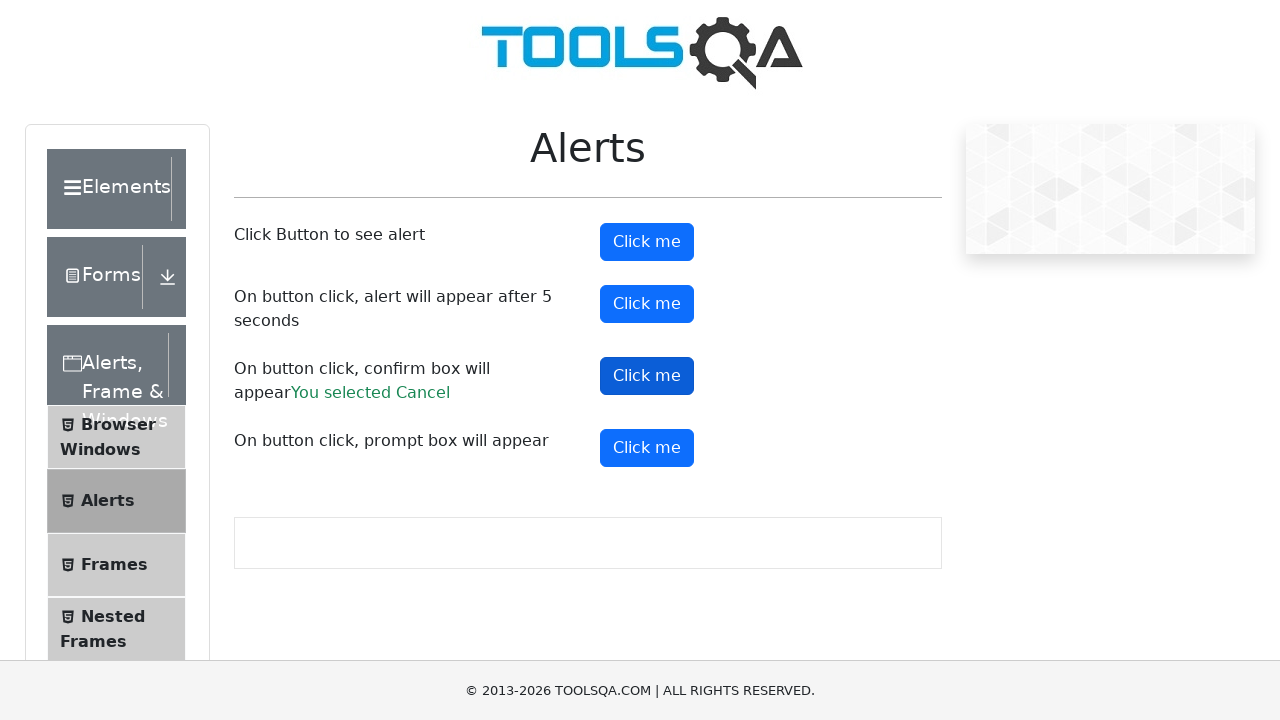

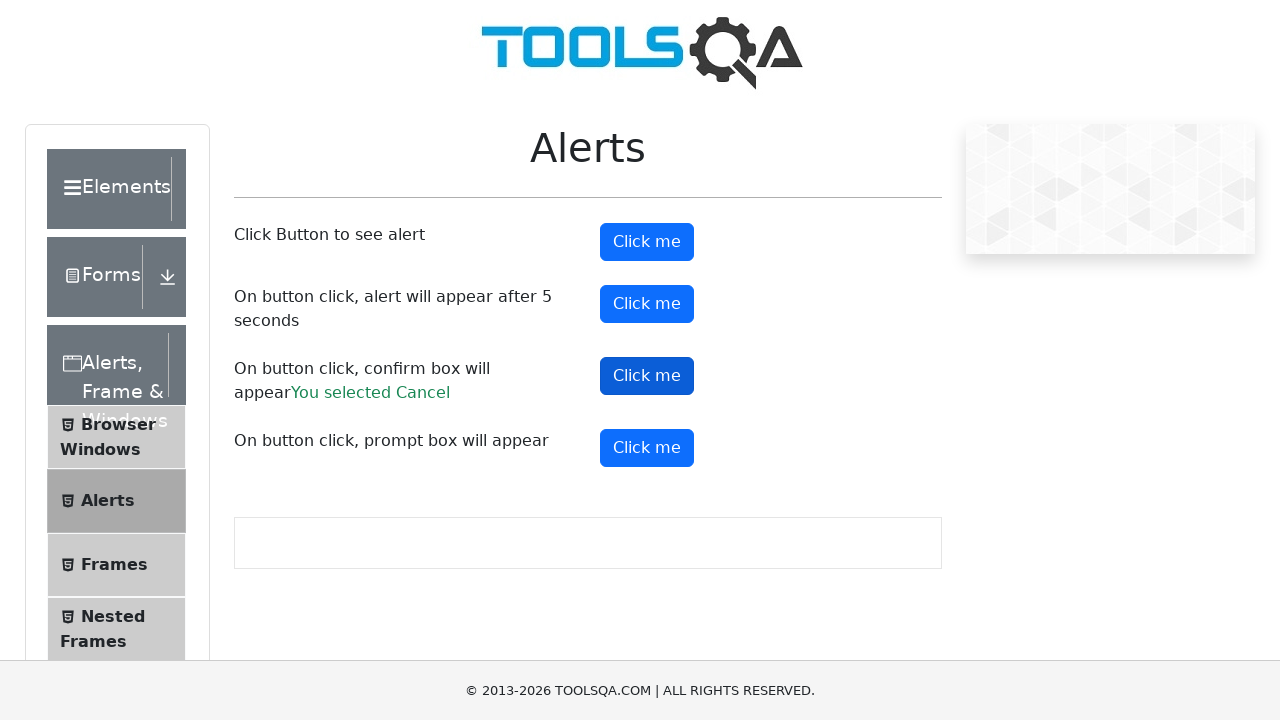